Tests an e-commerce practice site by searching for products containing "ber", adding all matching items to cart, proceeding to checkout, and applying a promo code.

Starting URL: https://rahulshettyacademy.com/seleniumPractise/

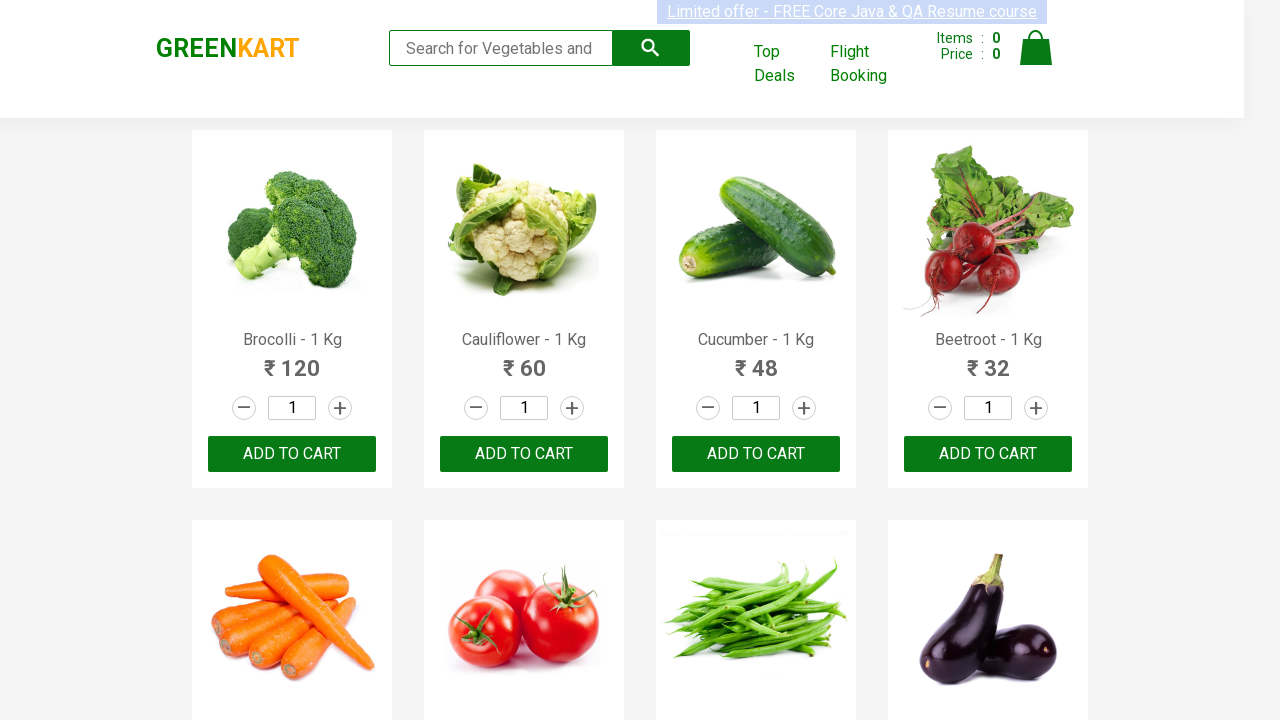

Filled search field with 'ber' on input.search-keyword
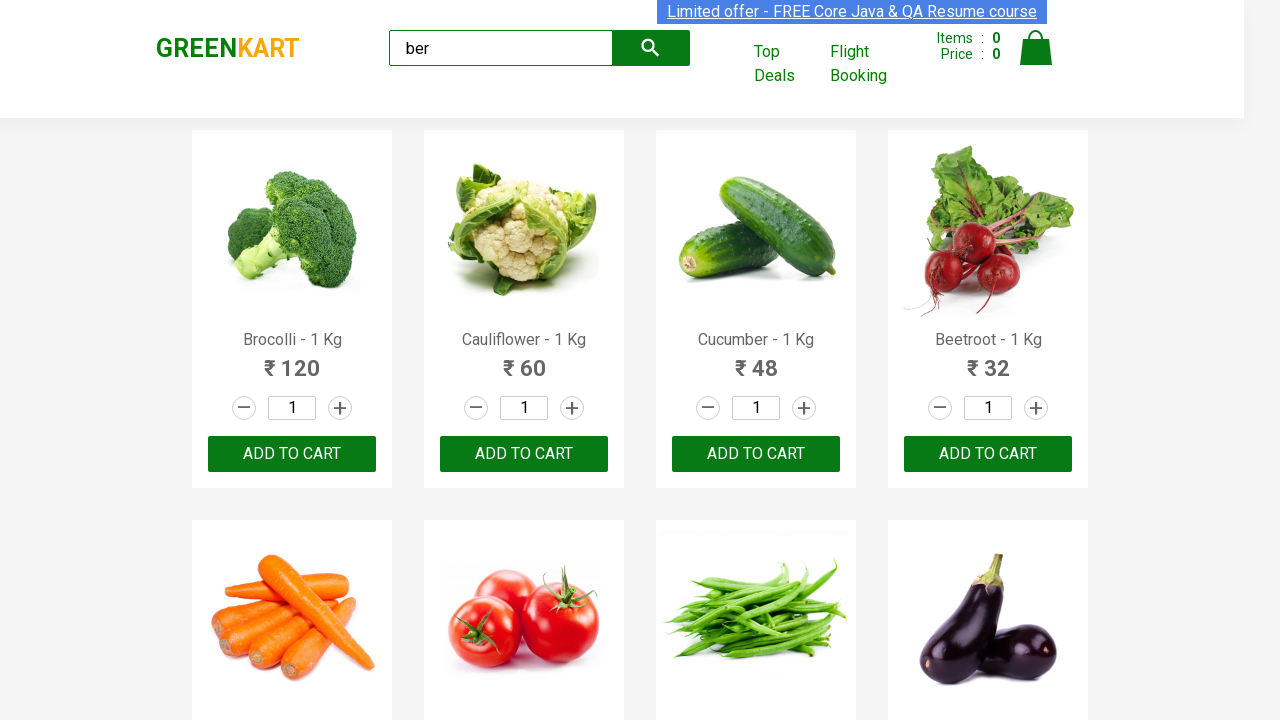

Waited 4 seconds for search results to load
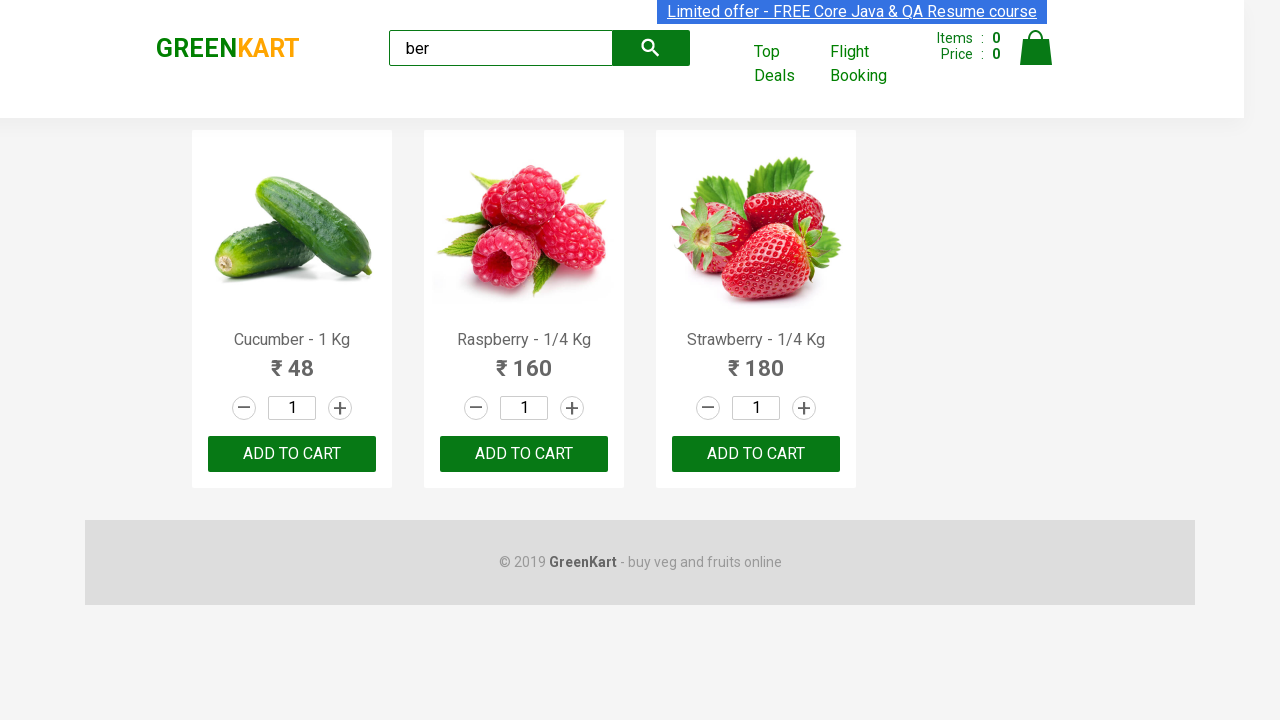

Located 3 'Add to Cart' buttons for products containing 'ber'
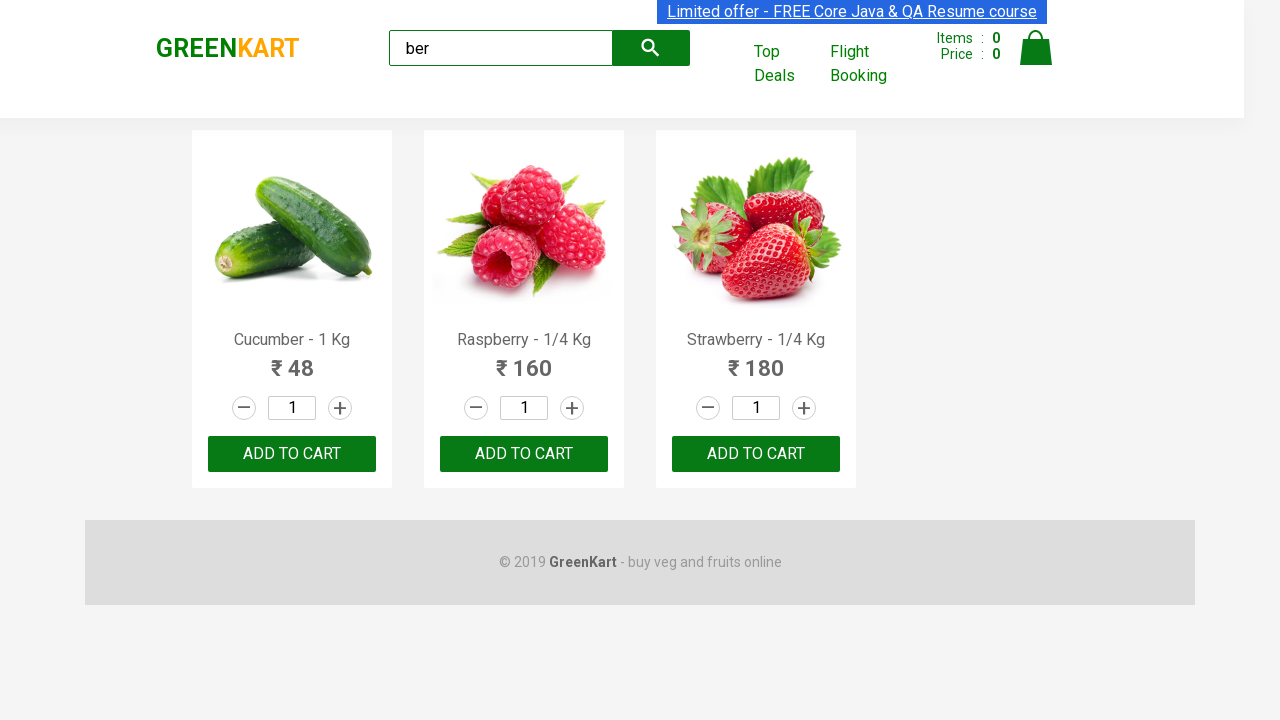

Clicked 'Add to Cart' button 1 of 3 at (292, 454) on xpath=//div[@class='product-action']/button >> nth=0
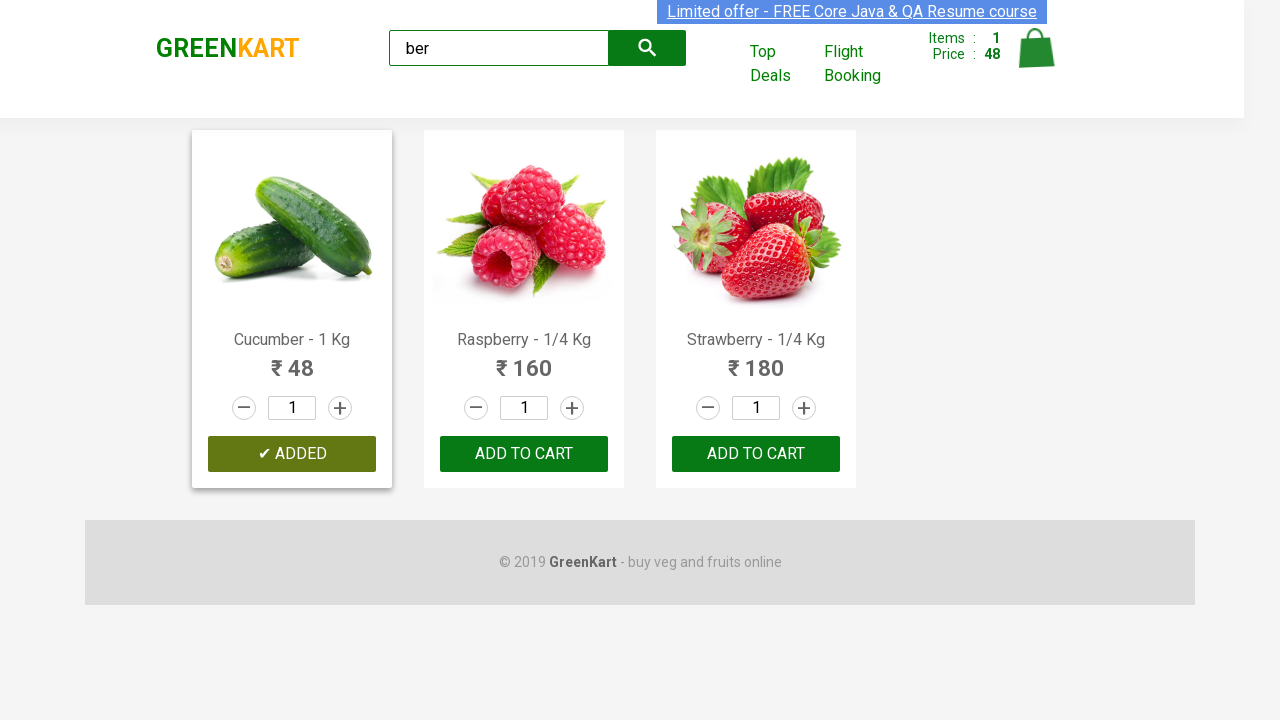

Clicked 'Add to Cart' button 2 of 3 at (524, 454) on xpath=//div[@class='product-action']/button >> nth=1
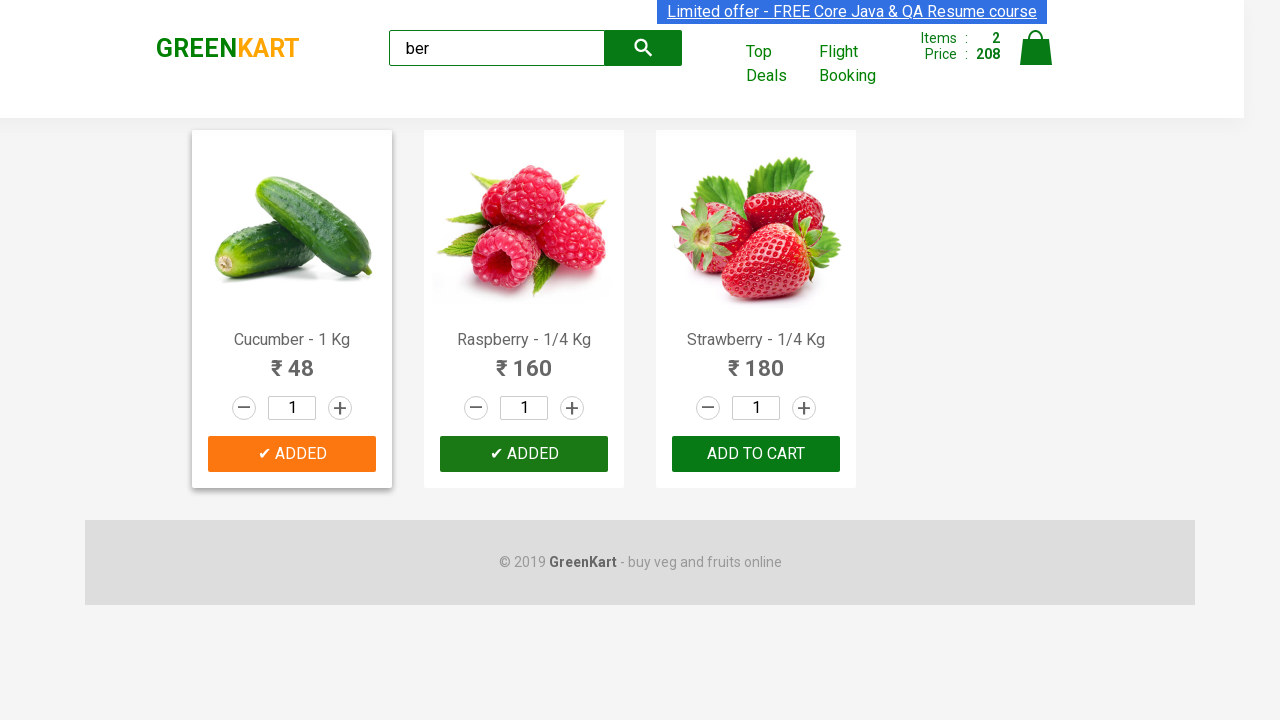

Clicked 'Add to Cart' button 3 of 3 at (756, 454) on xpath=//div[@class='product-action']/button >> nth=2
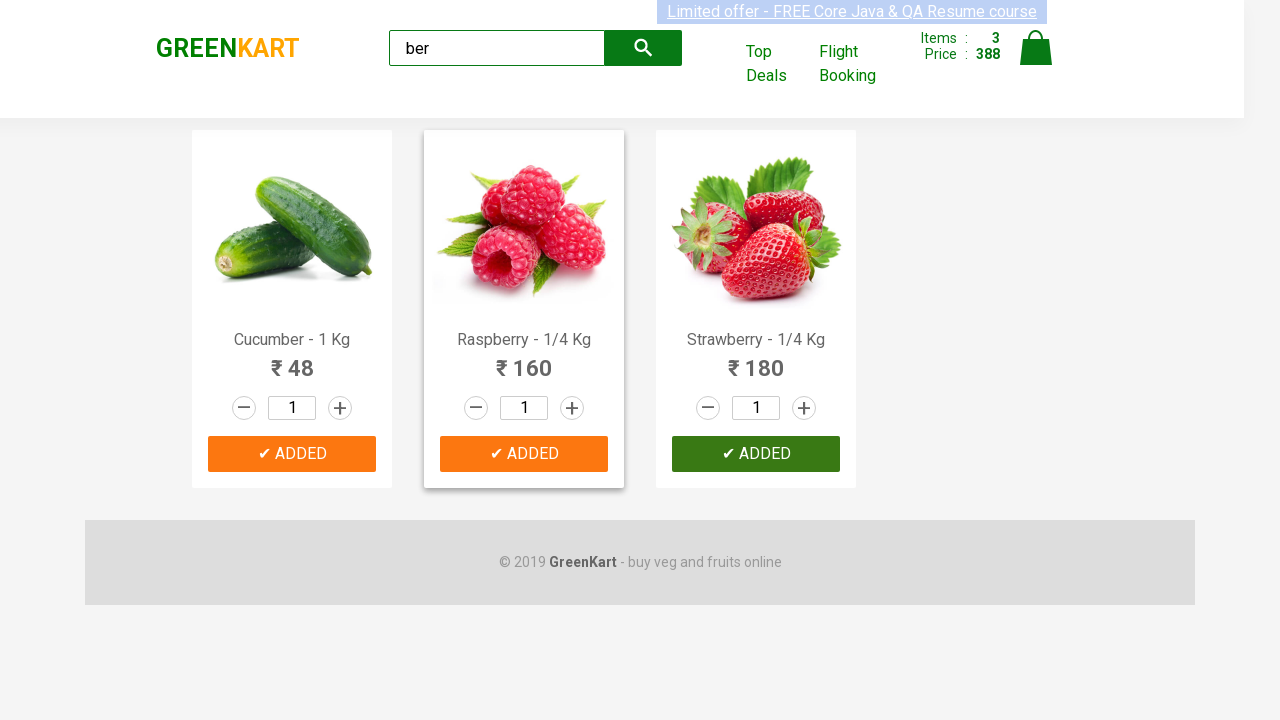

Clicked cart icon to view cart at (1036, 48) on img[alt='Cart']
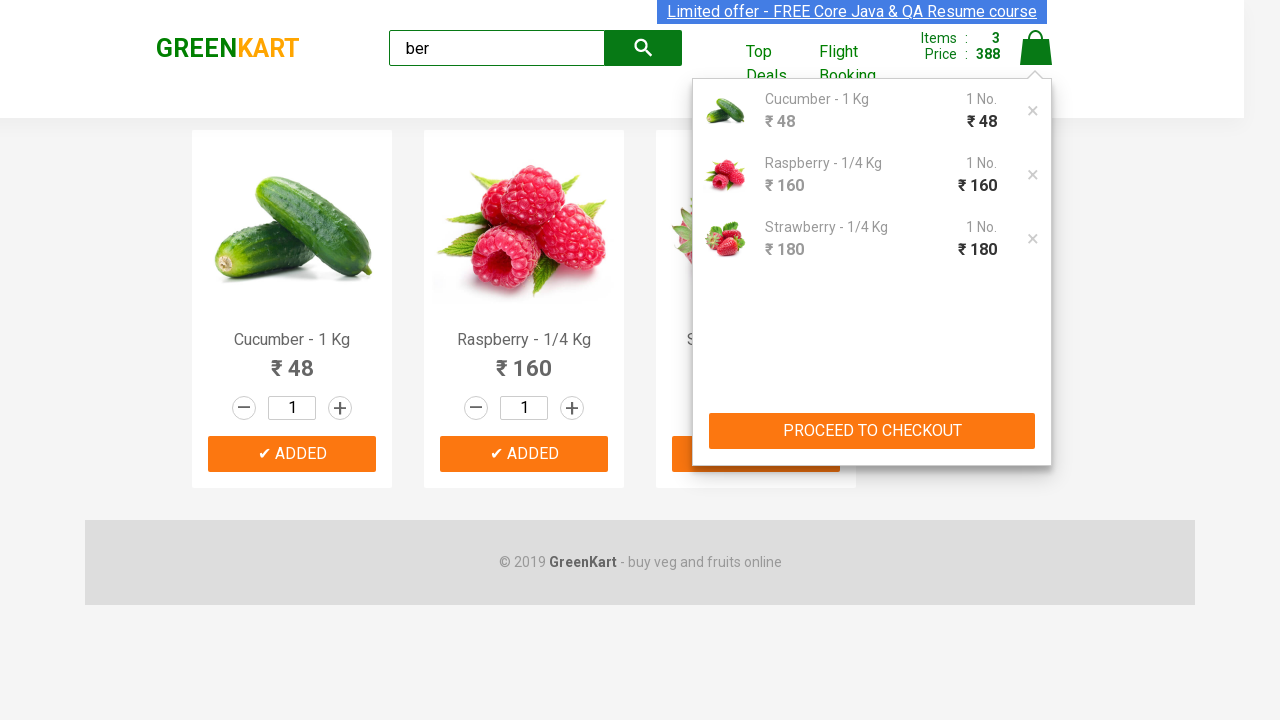

Clicked 'PROCEED TO CHECKOUT' button at (872, 431) on xpath=//button[text()='PROCEED TO CHECKOUT']
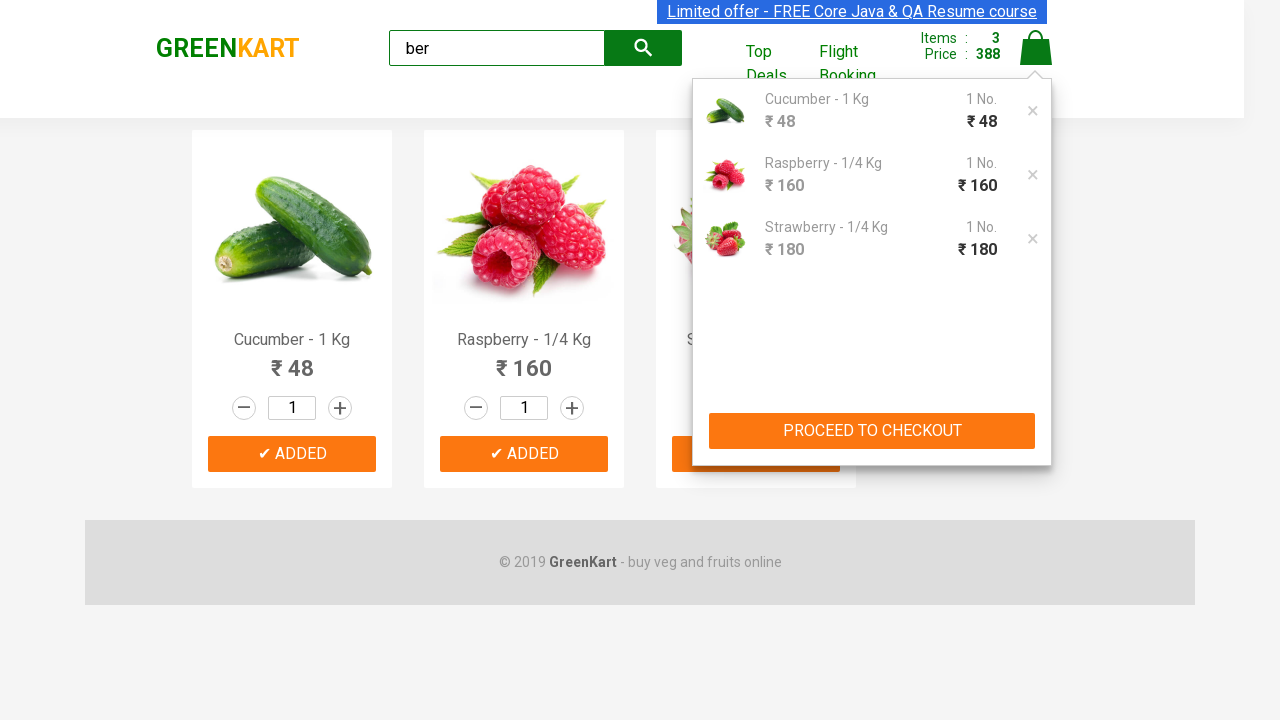

Entered promo code 'rahulshettyacademy' on .promoCode
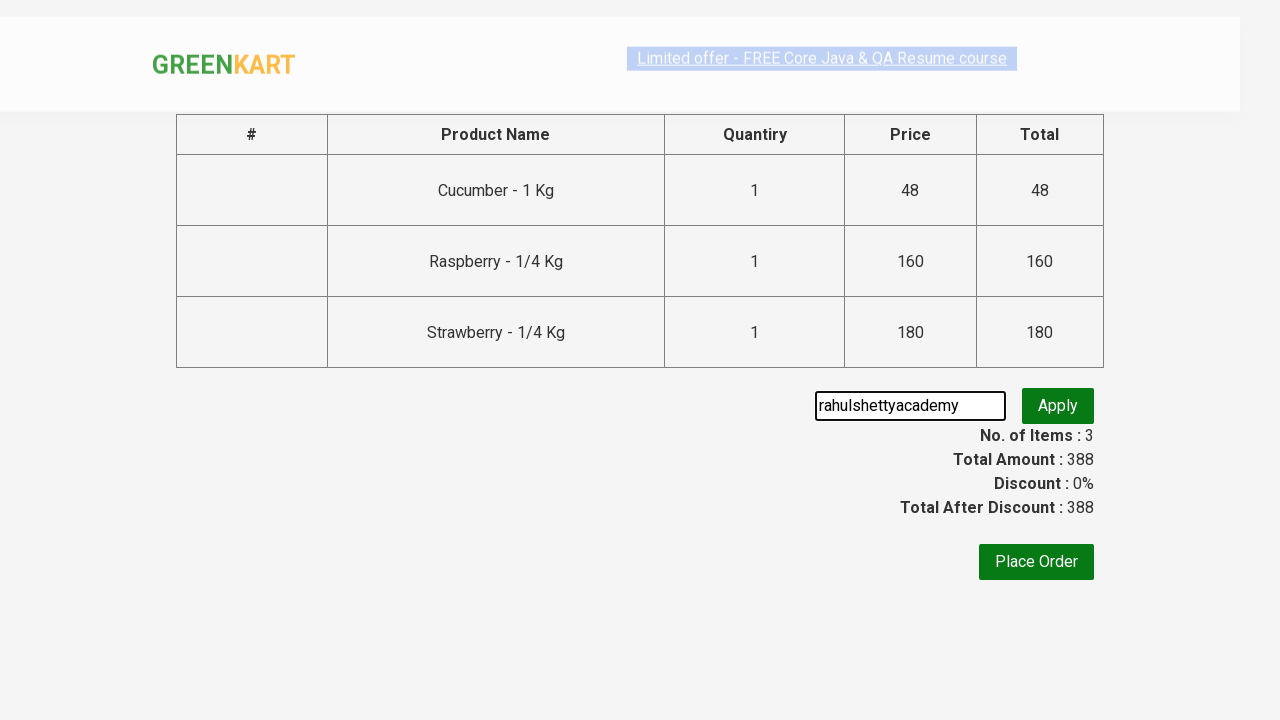

Clicked 'Apply' button to apply promo code at (1058, 406) on .promoBtn
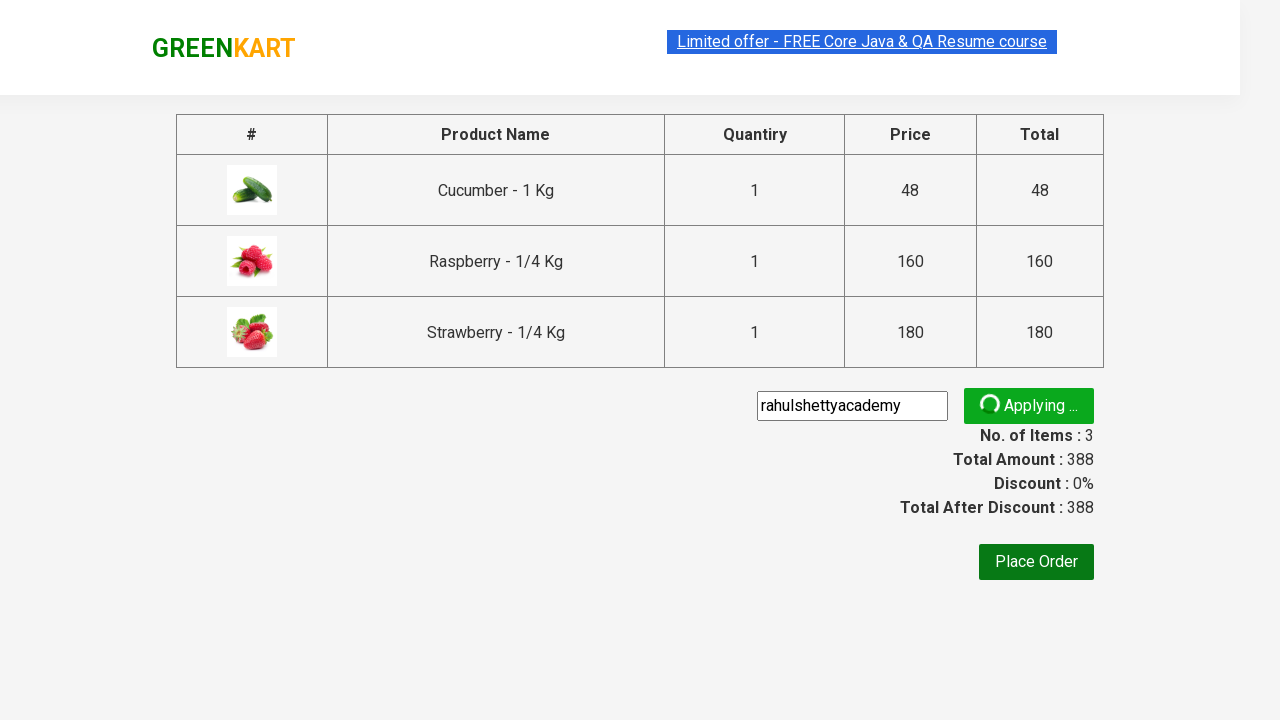

Promo code validation message appeared
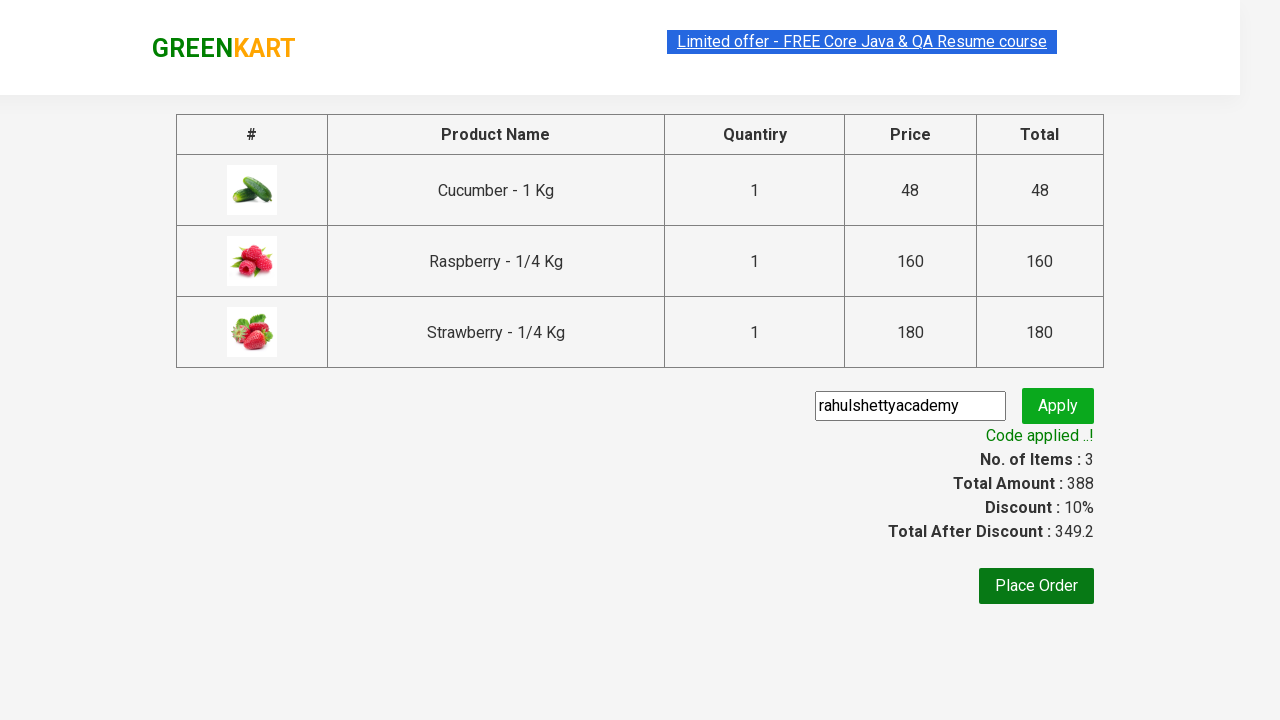

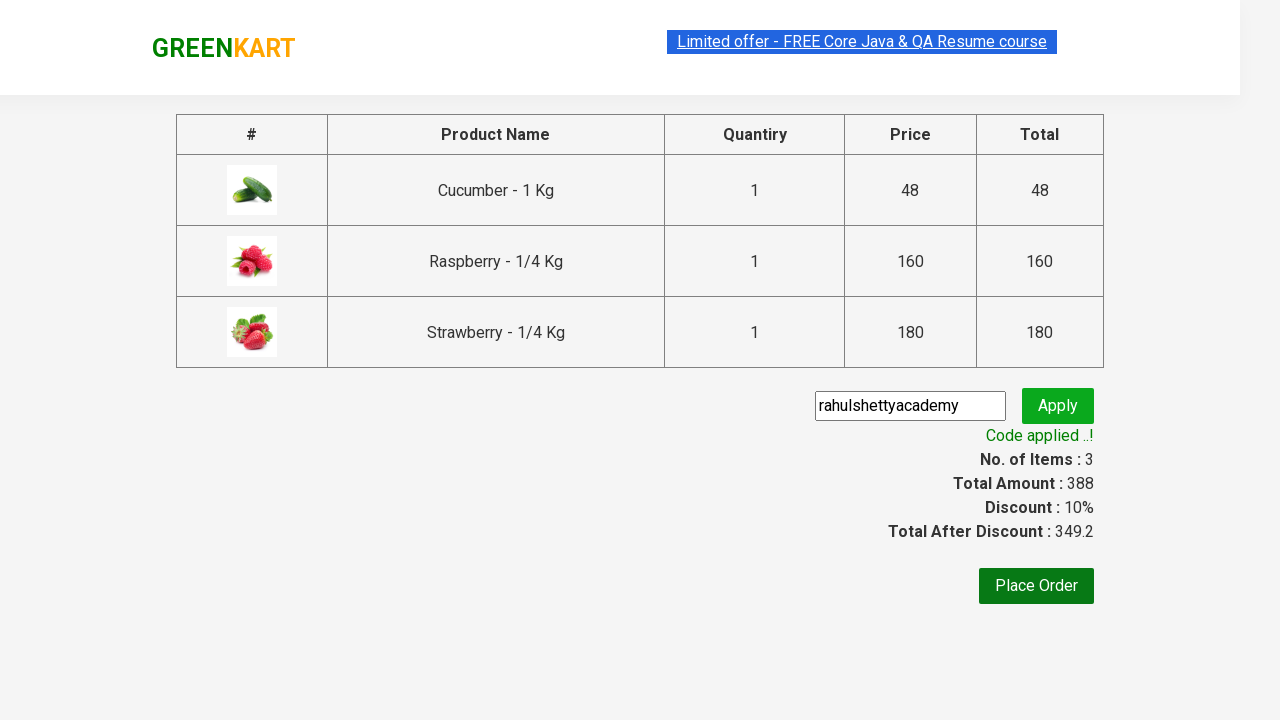